Tests JavaScript alert handling by clicking buttons that trigger different types of alerts (simple alert and confirm dialog), then accepting or dismissing them and verifying the result.

Starting URL: https://demoqa.com/alerts

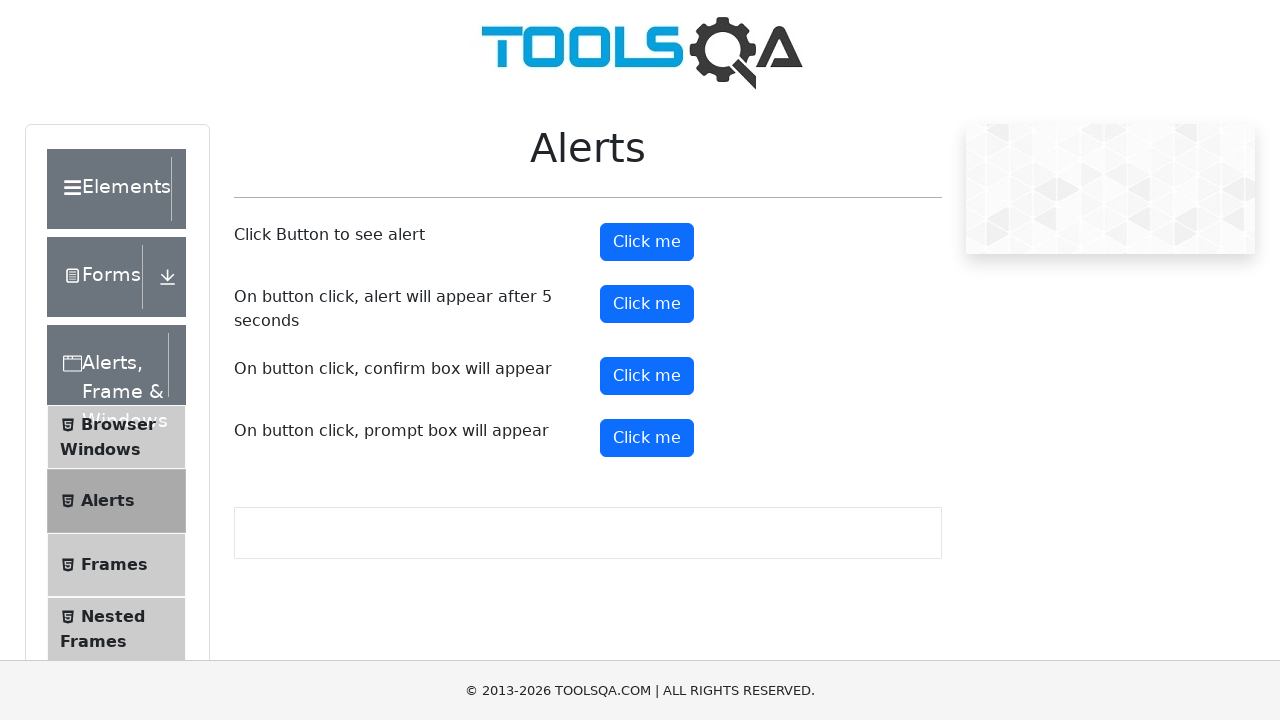

Clicked button to trigger simple alert at (647, 242) on button#alertButton
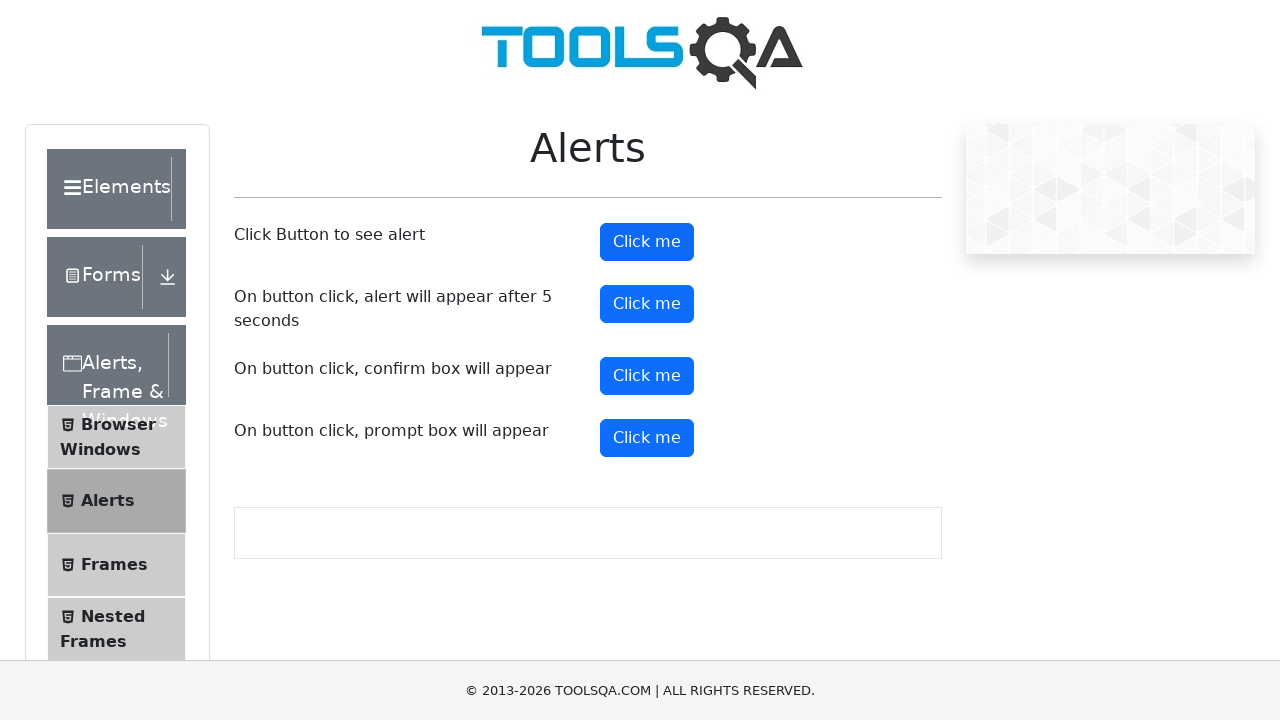

Set up dialog handler to accept alerts
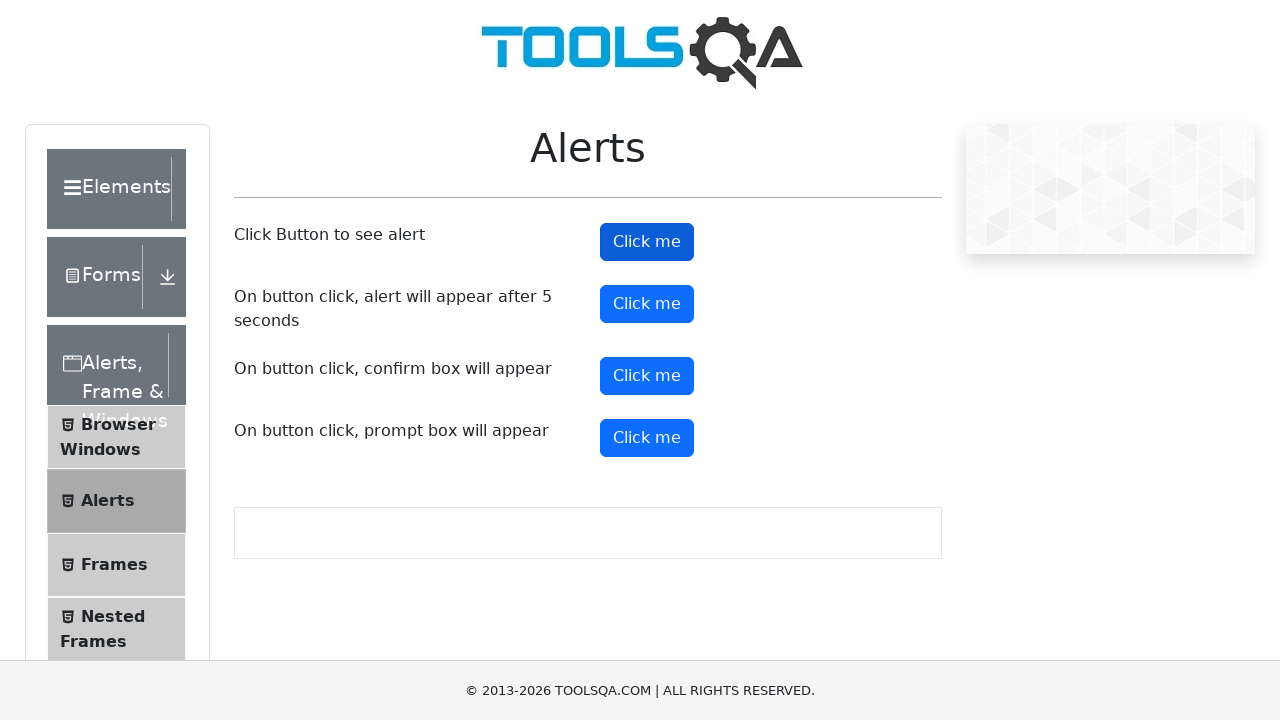

Waited for alert to process
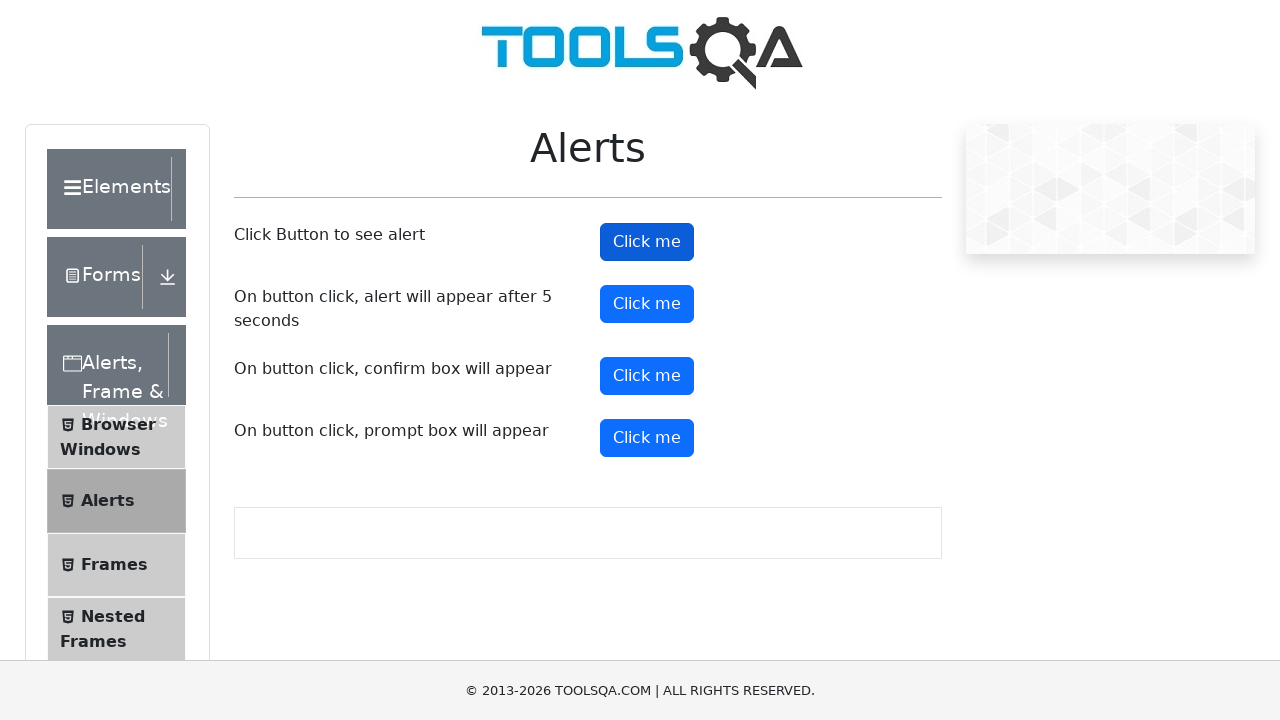

Clicked button to trigger confirm dialog at (647, 376) on button#confirmButton
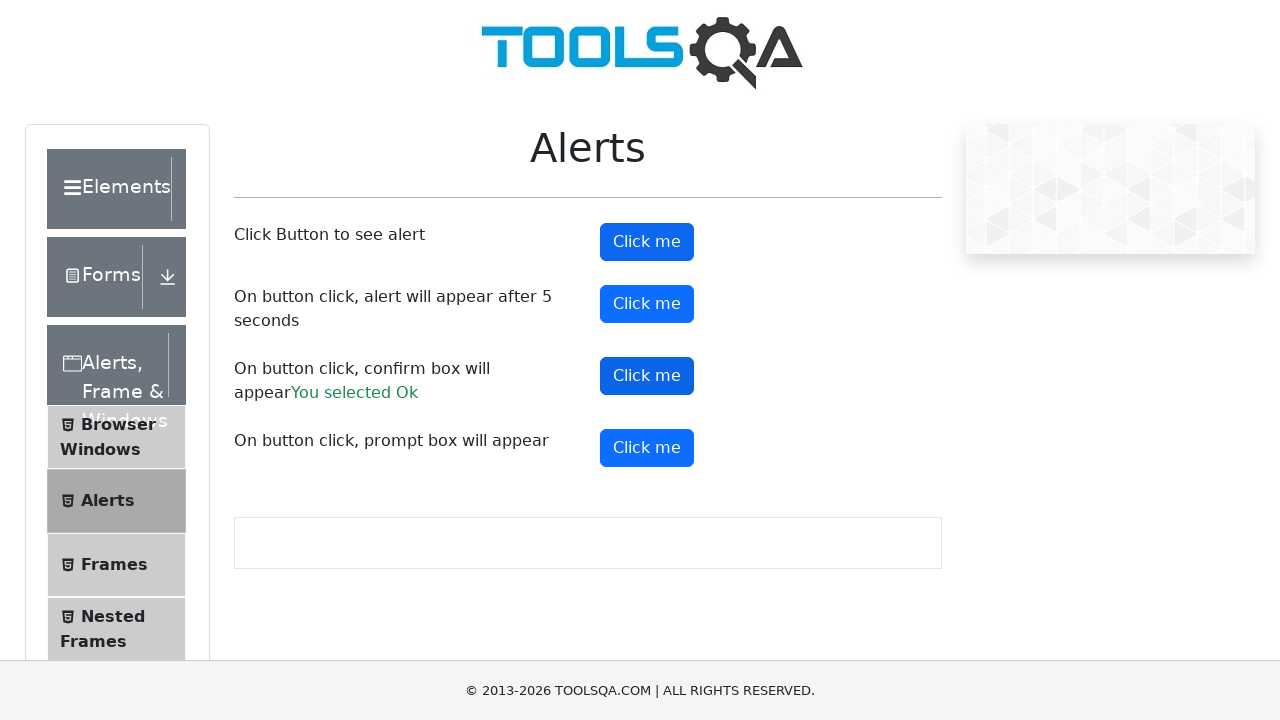

Set up dialog handler to dismiss confirm dialog
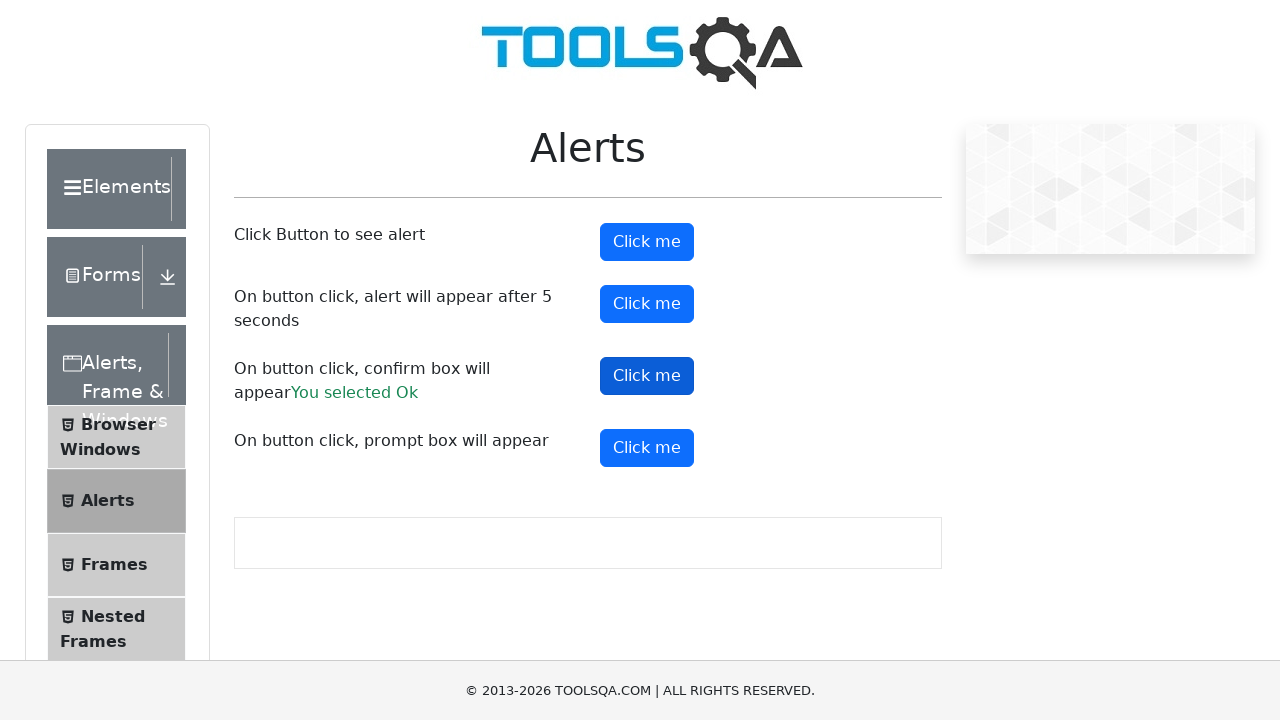

Waited for confirm dialog to process
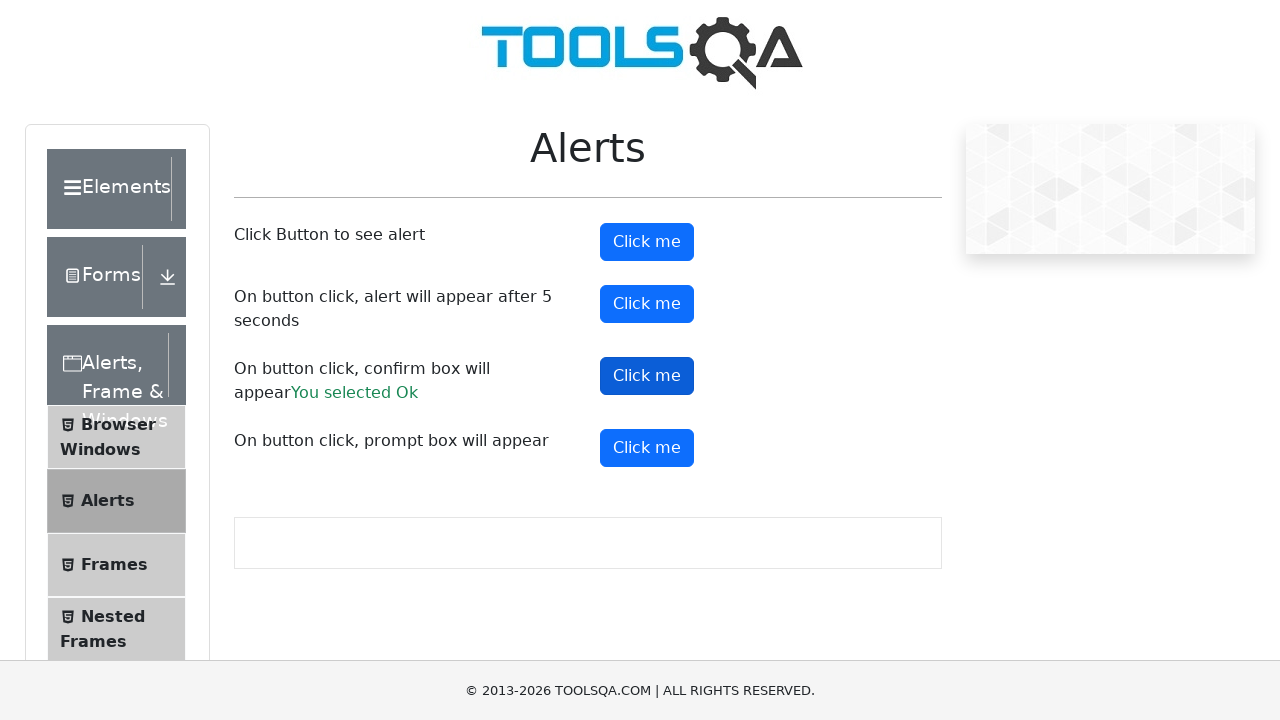

Confirm result message appeared
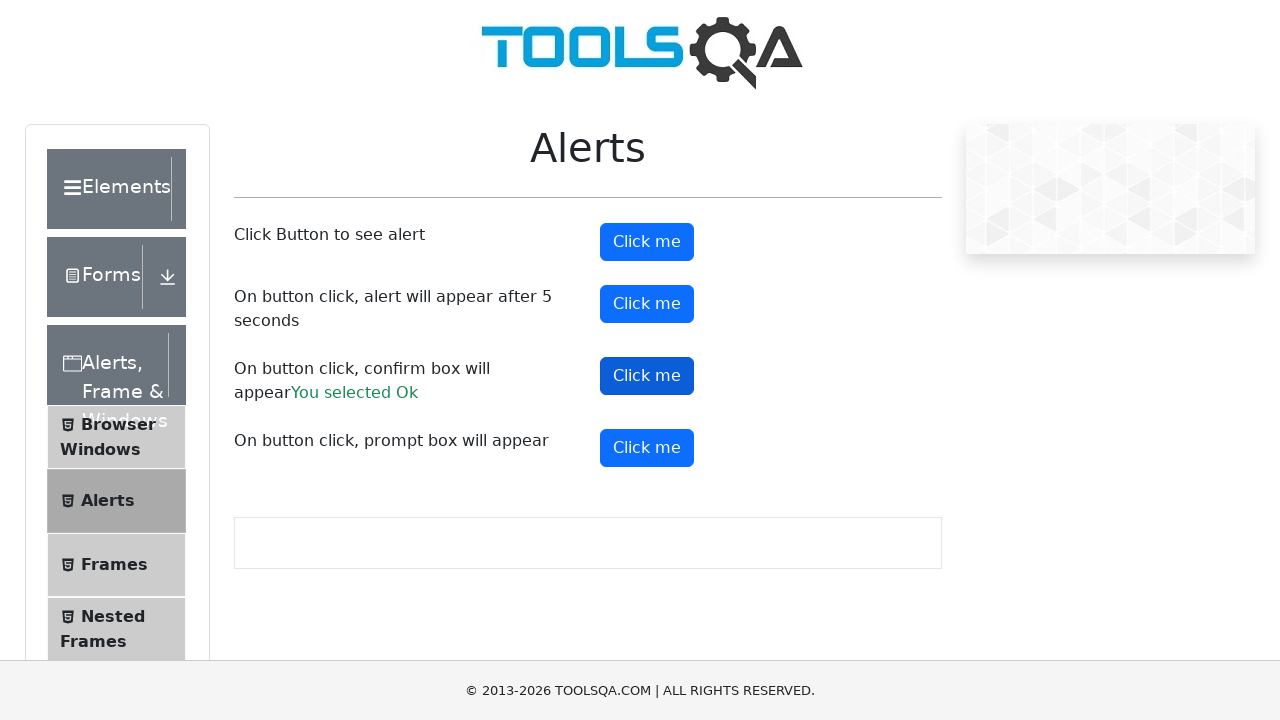

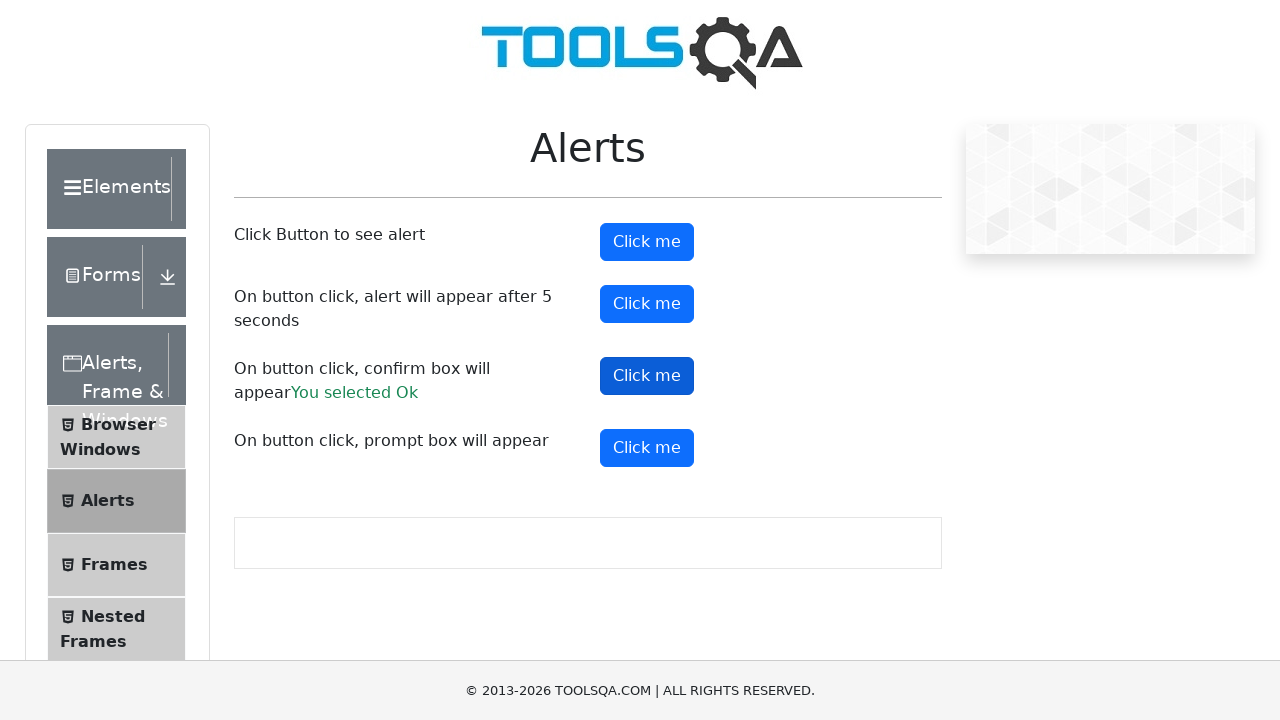